Tests checkbox functionality by clicking all checkboxes with the form-check-input class on a test automation practice page

Starting URL: https://testautomationpractice.blogspot.com/

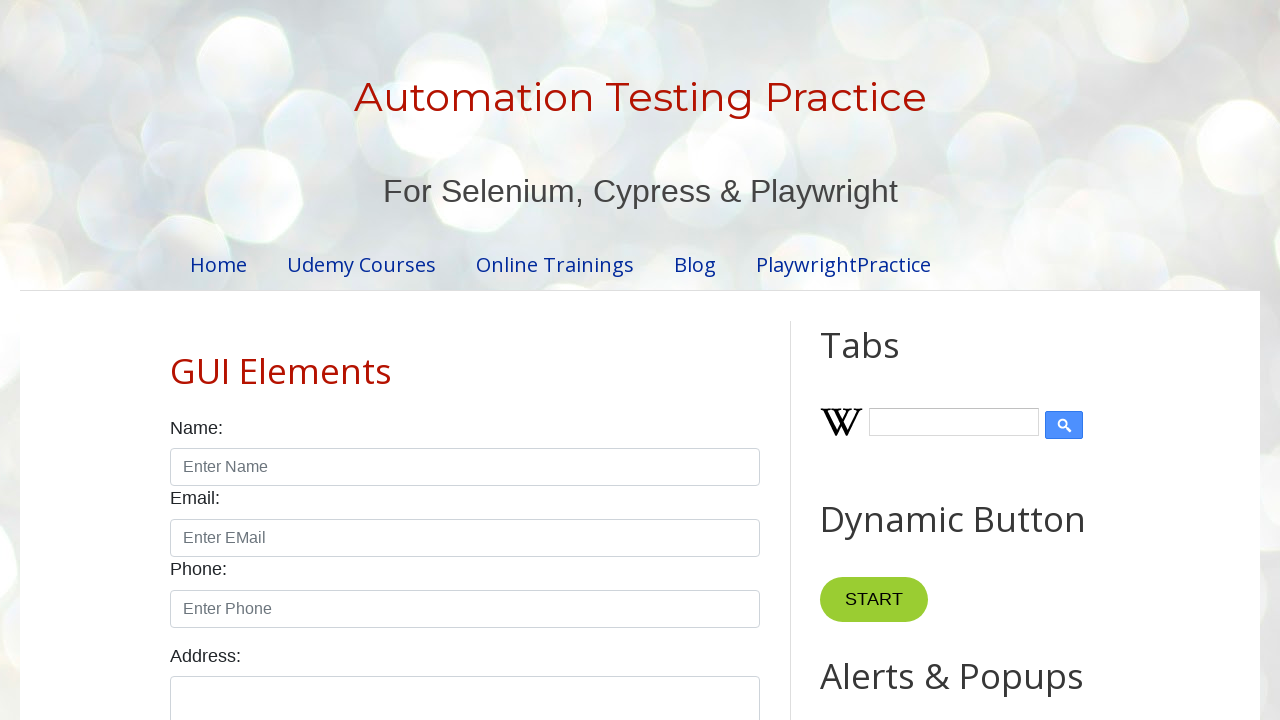

Navigated to test automation practice page
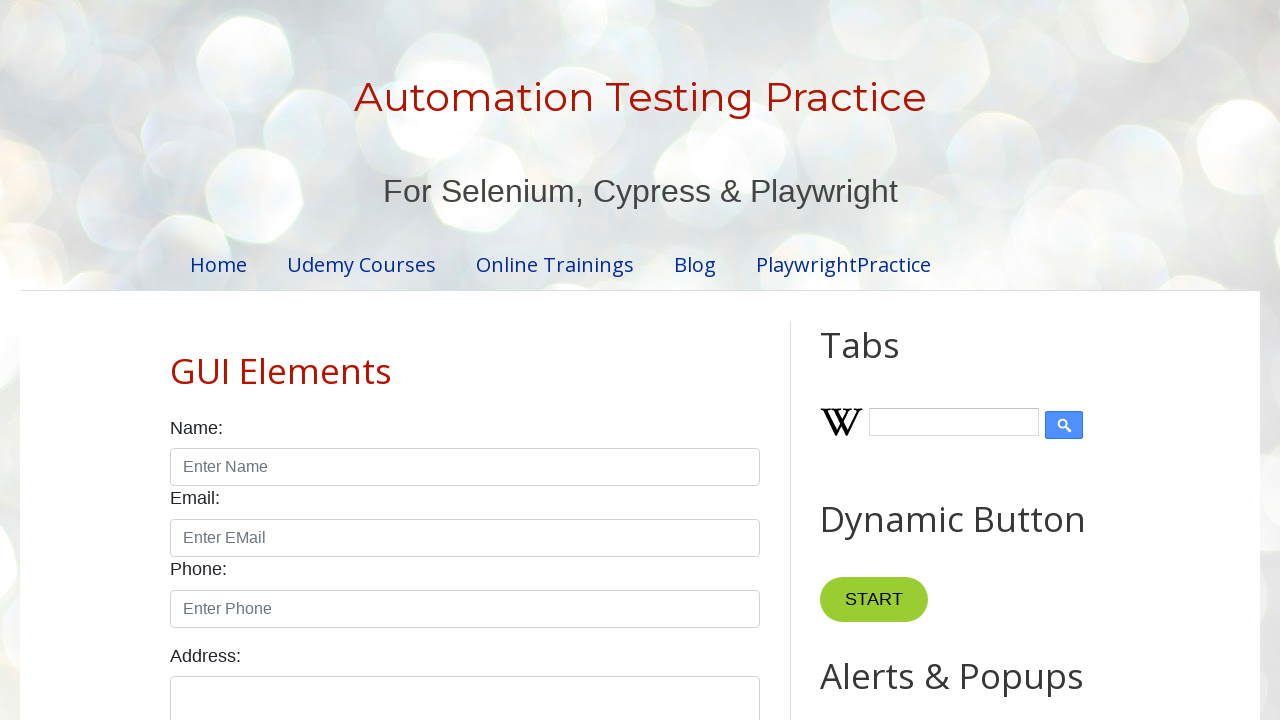

Checkboxes with form-check-input class are available
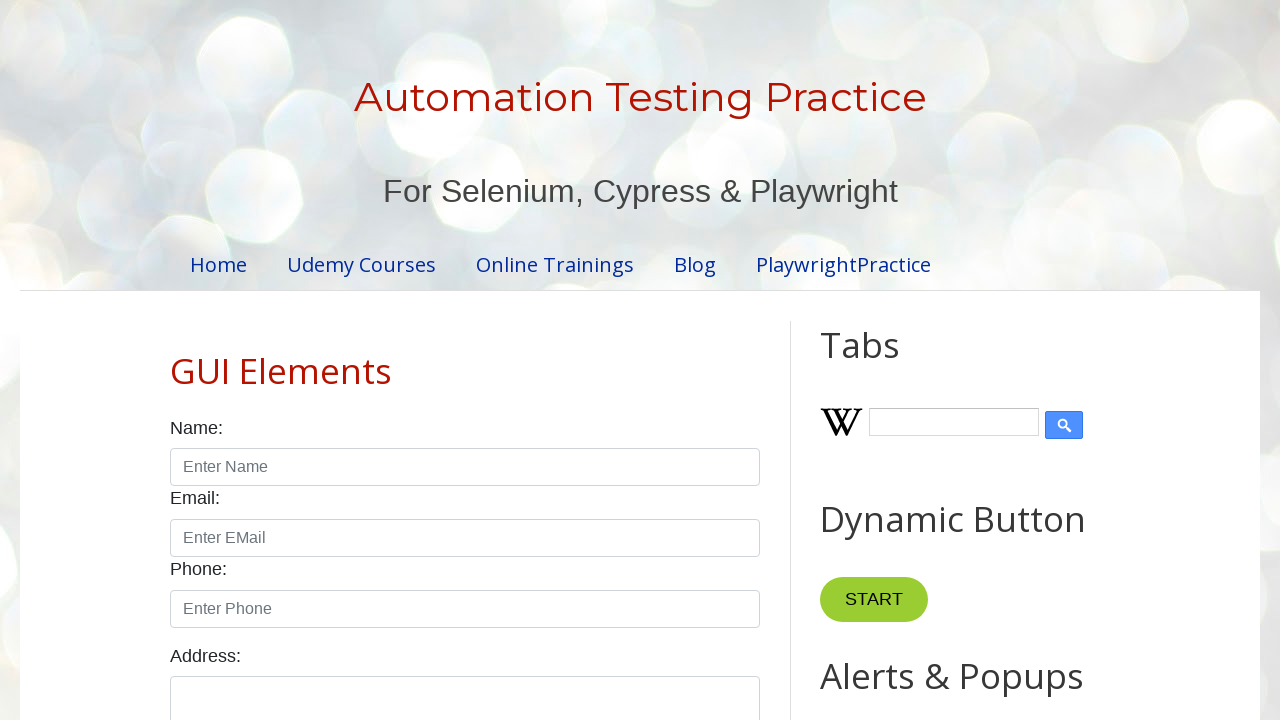

Located all checkboxes with form-check-input class
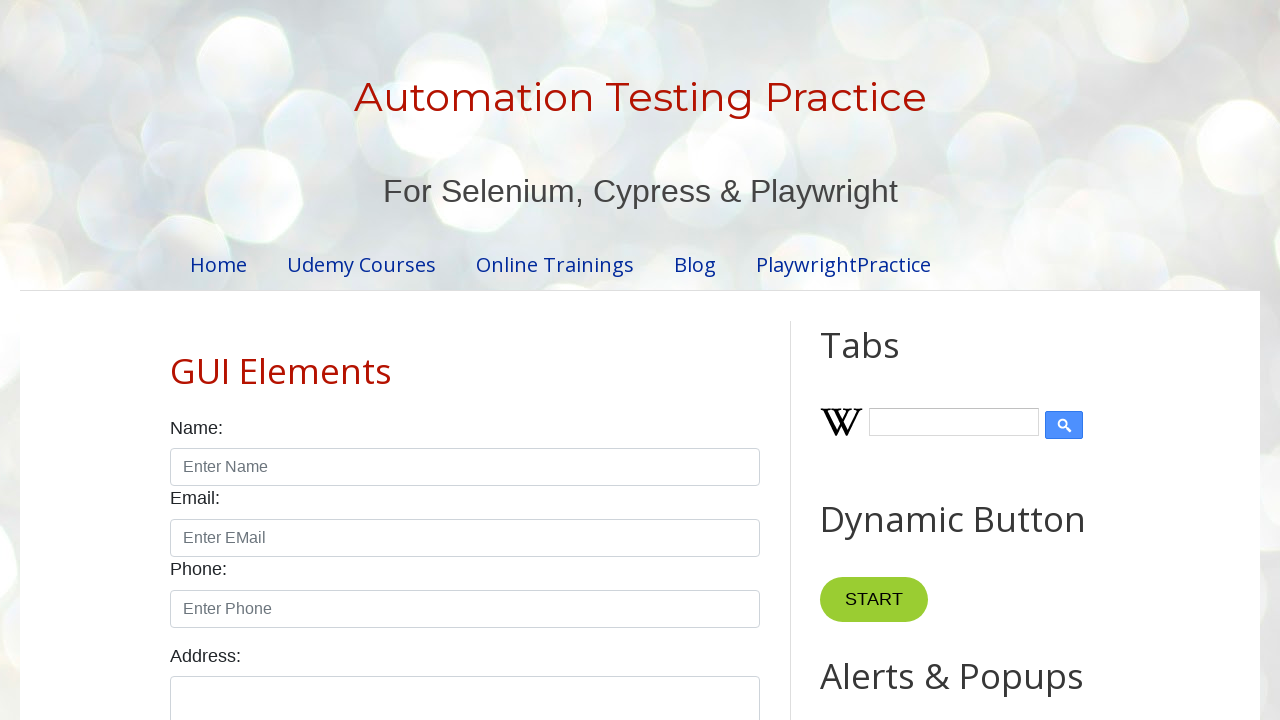

Found 7 checkboxes to click
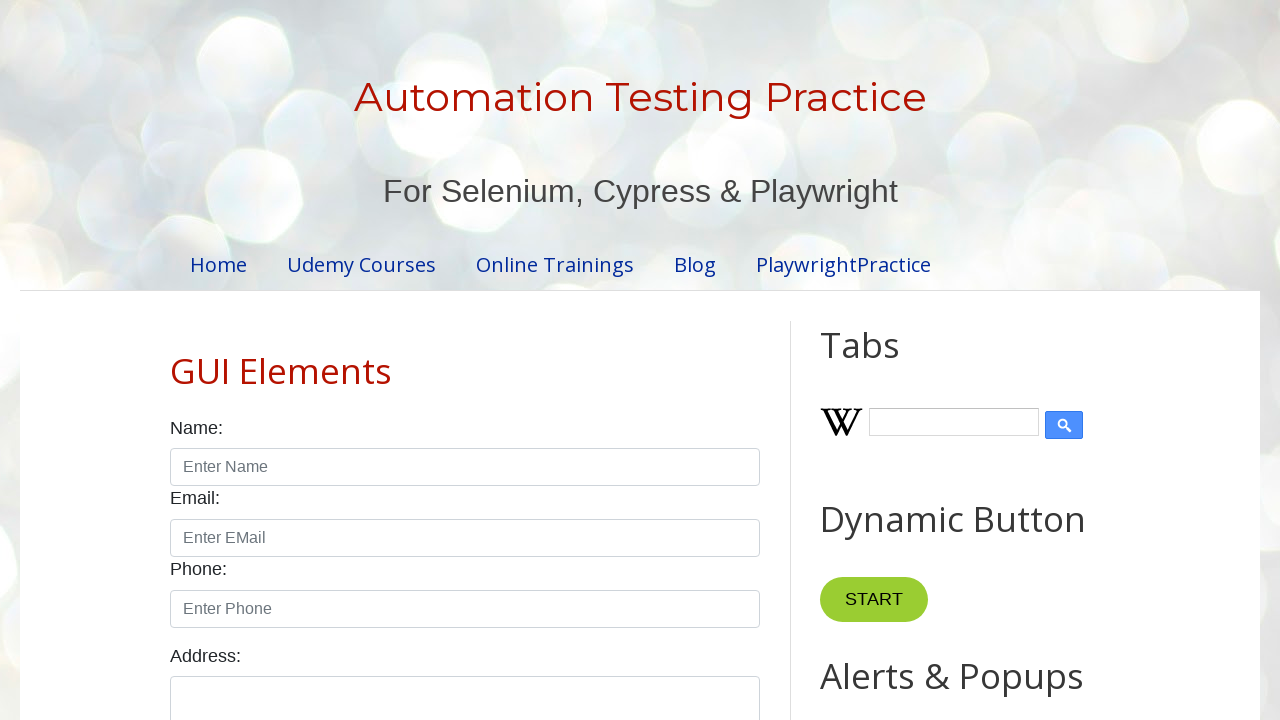

Clicked checkbox 1 of 7 at (176, 360) on input.form-check-input[type='checkbox'] >> nth=0
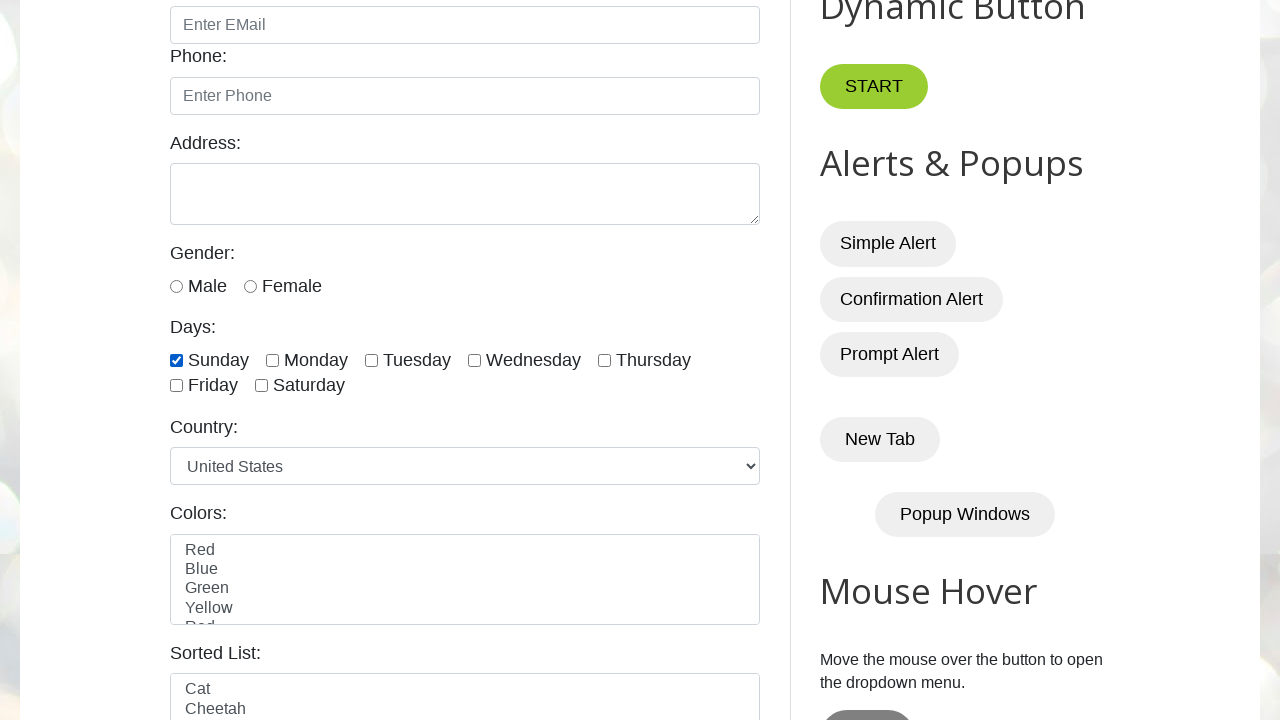

Clicked checkbox 2 of 7 at (272, 360) on input.form-check-input[type='checkbox'] >> nth=1
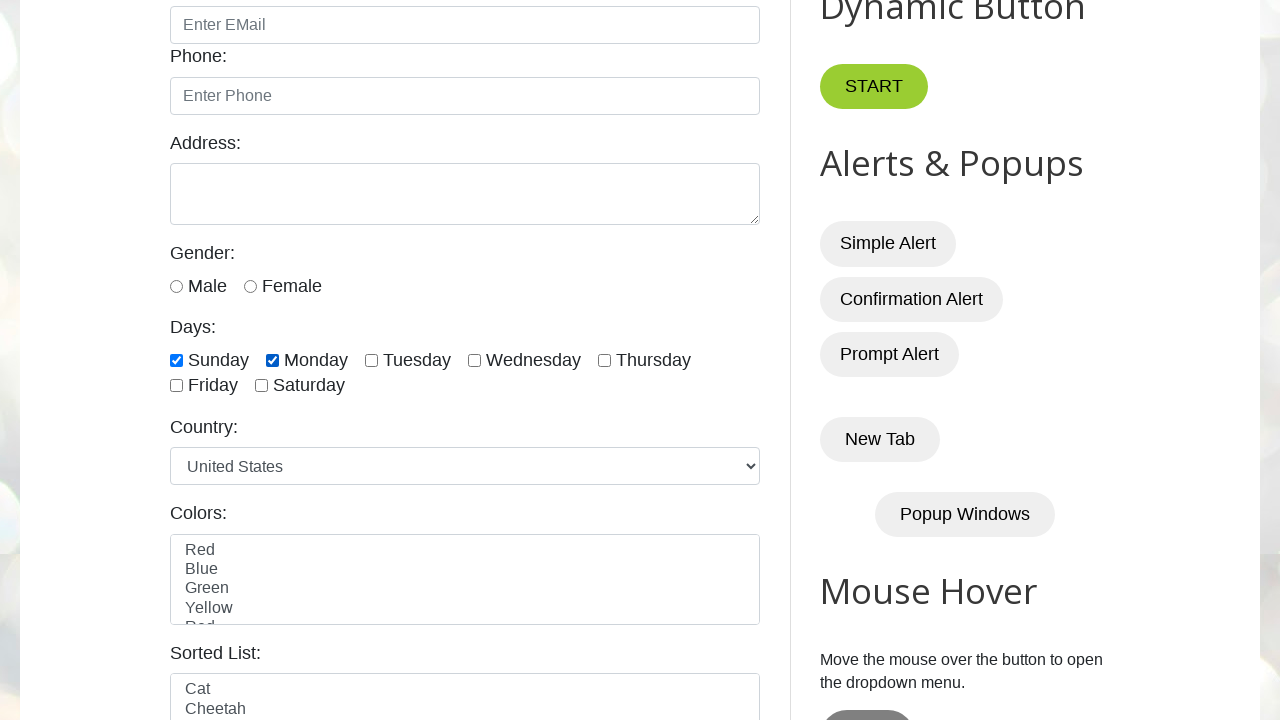

Clicked checkbox 3 of 7 at (372, 360) on input.form-check-input[type='checkbox'] >> nth=2
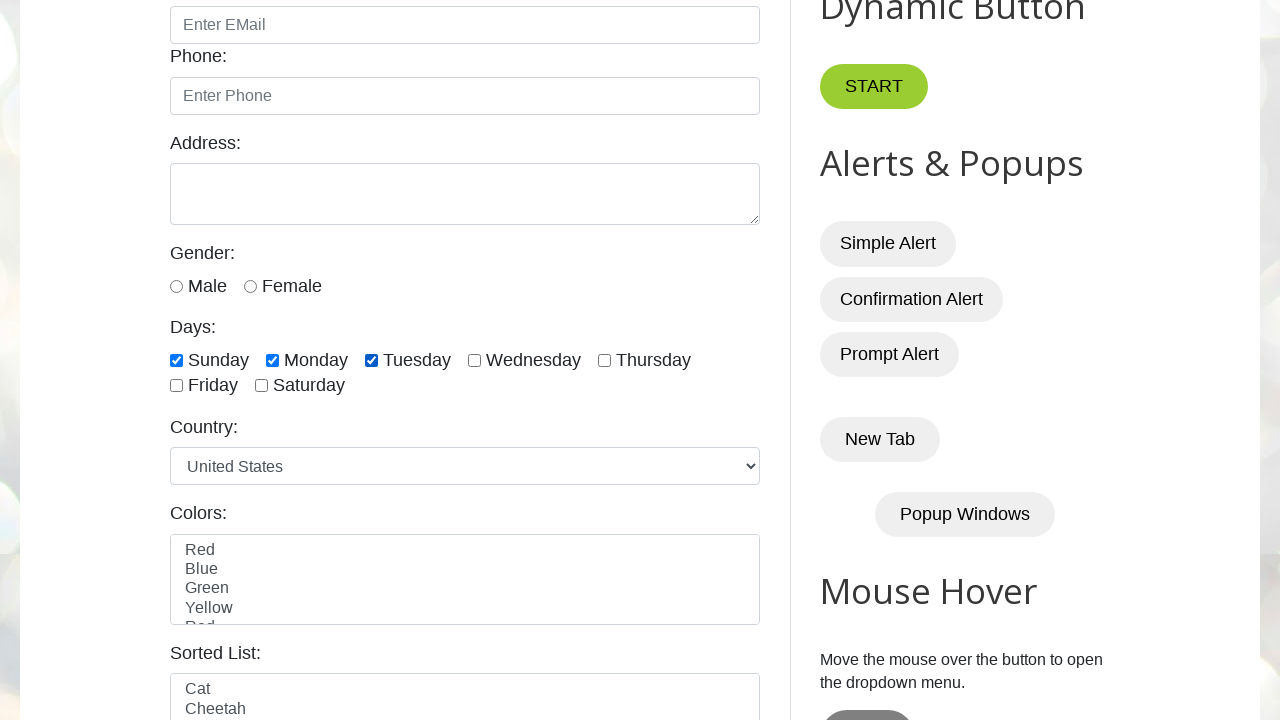

Clicked checkbox 4 of 7 at (474, 360) on input.form-check-input[type='checkbox'] >> nth=3
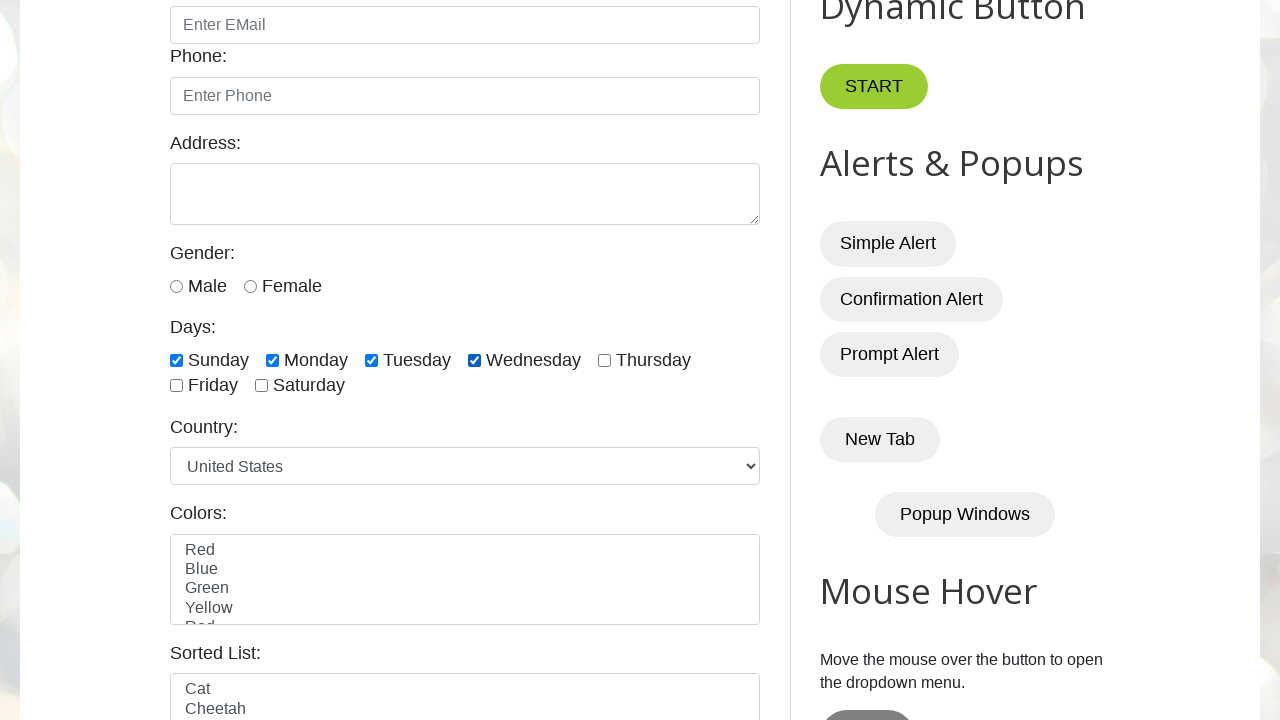

Clicked checkbox 5 of 7 at (604, 360) on input.form-check-input[type='checkbox'] >> nth=4
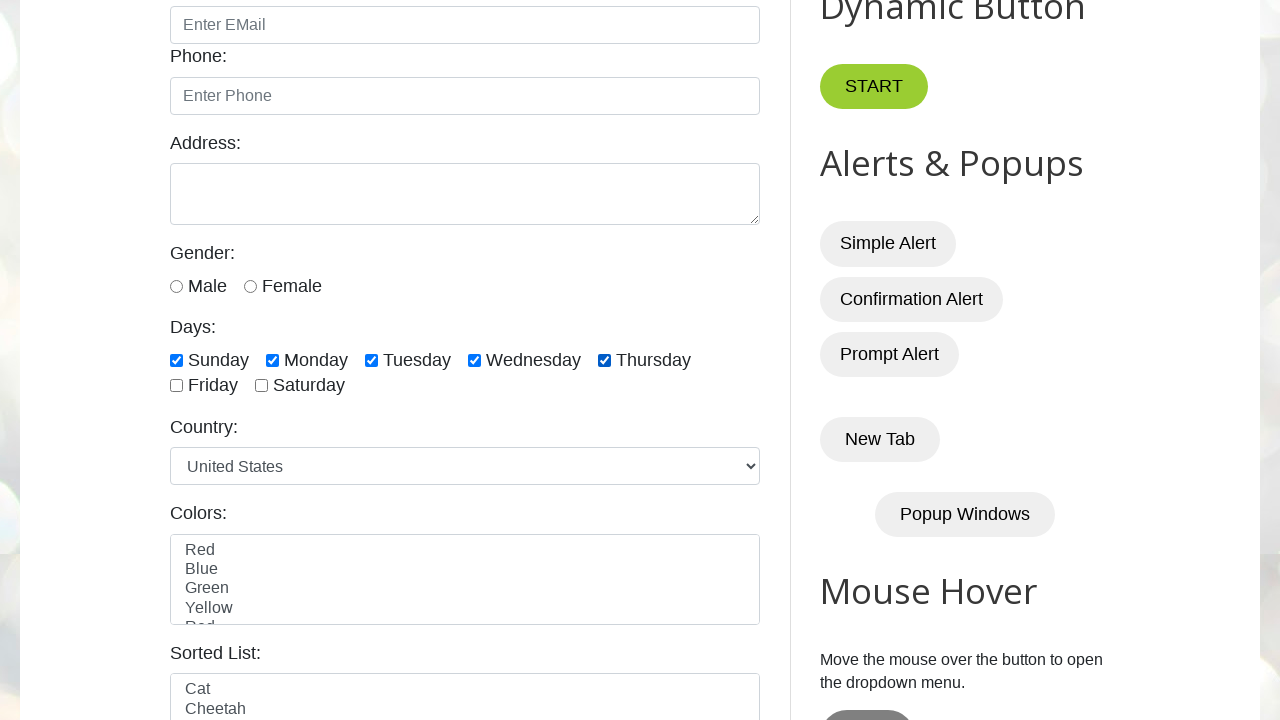

Clicked checkbox 6 of 7 at (176, 386) on input.form-check-input[type='checkbox'] >> nth=5
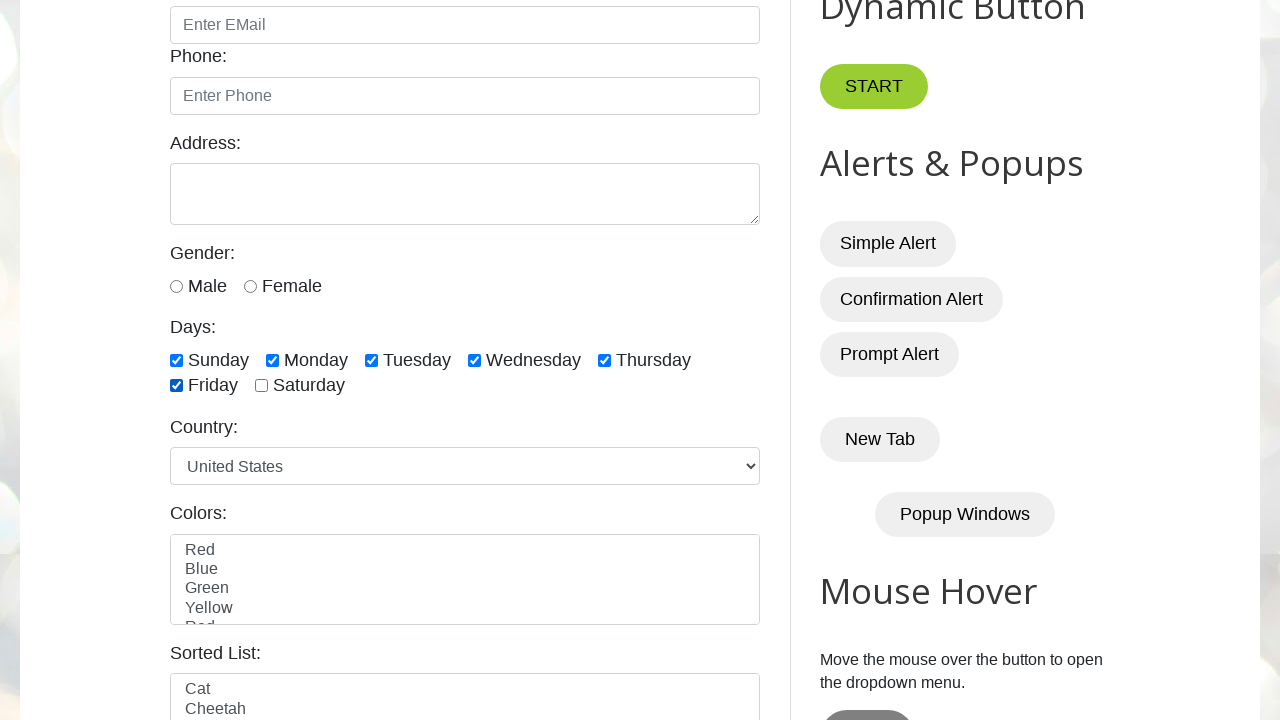

Clicked checkbox 7 of 7 at (262, 386) on input.form-check-input[type='checkbox'] >> nth=6
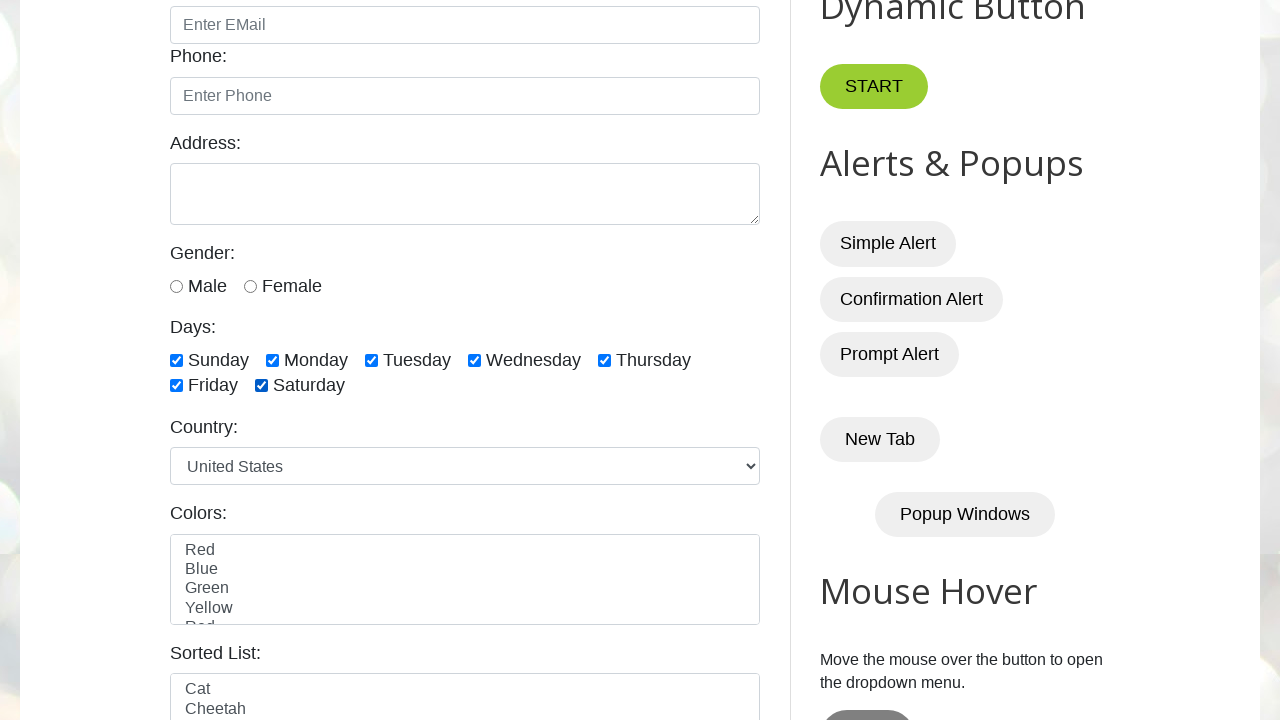

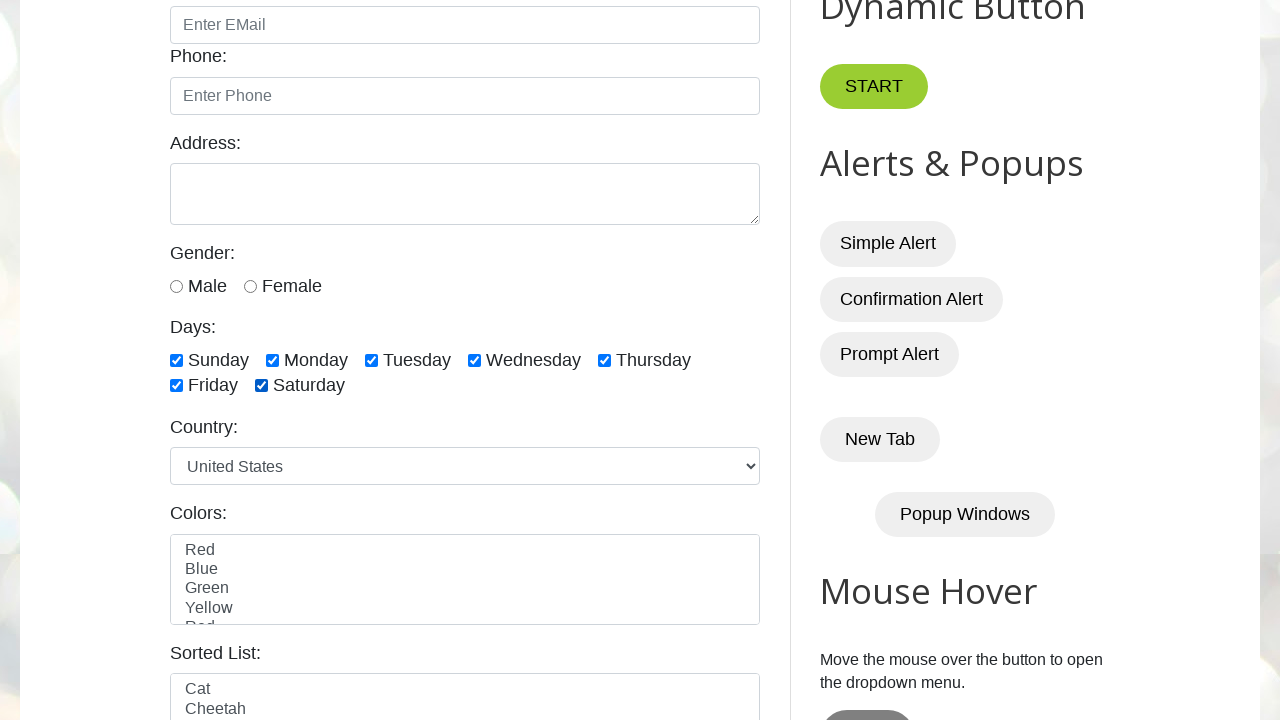